Tests drag and drop functionality by dragging an image element and dropping it into a target box

Starting URL: https://formy-project.herokuapp.com/dragdrop

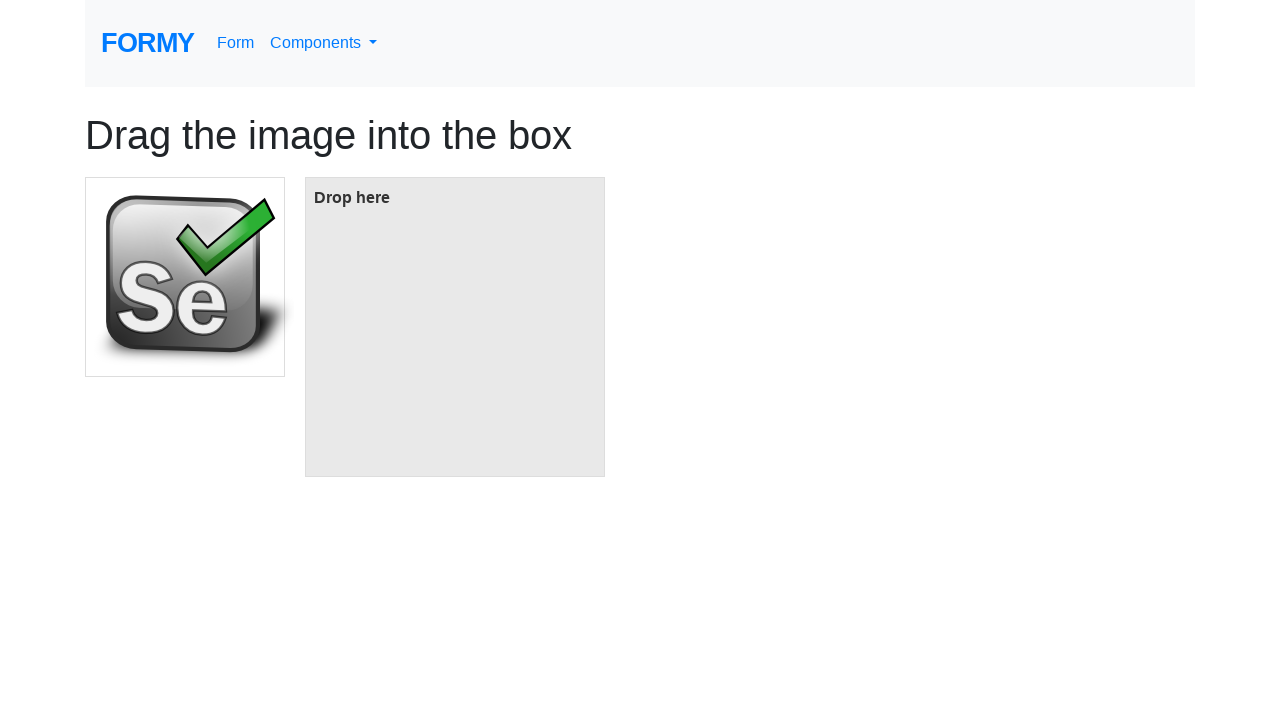

Located the image element to be dragged
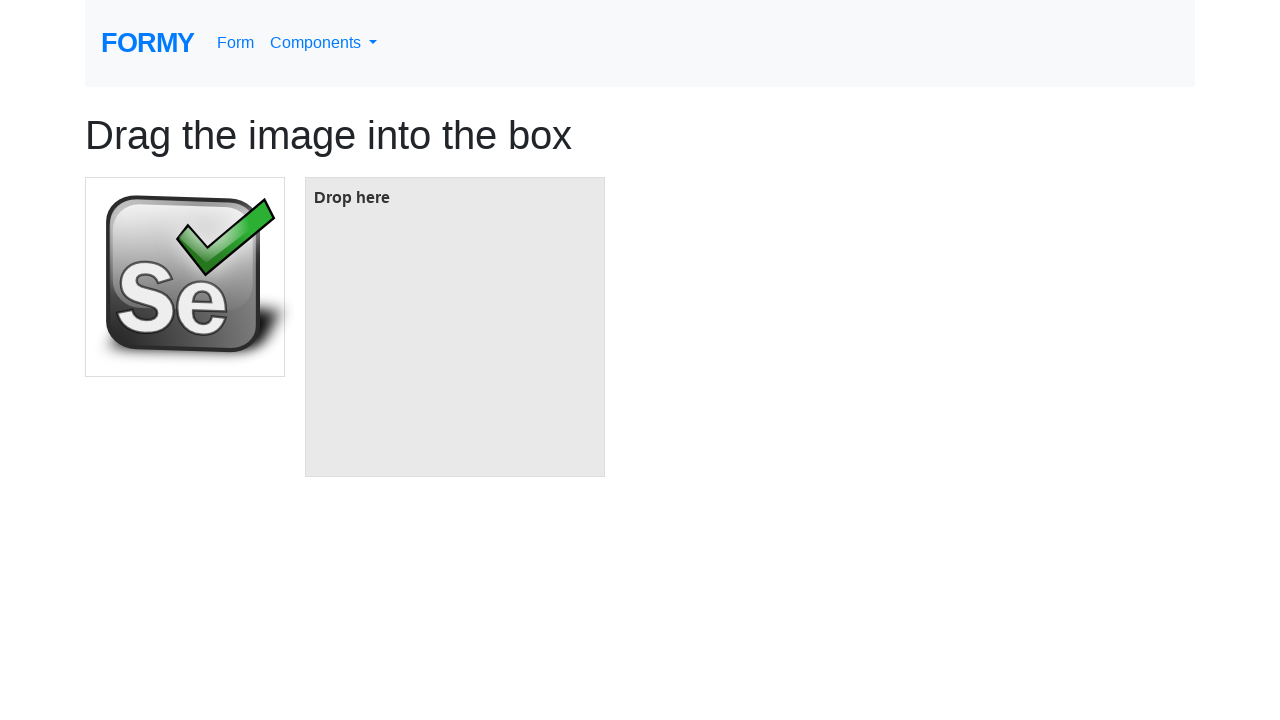

Located the target box element for drop
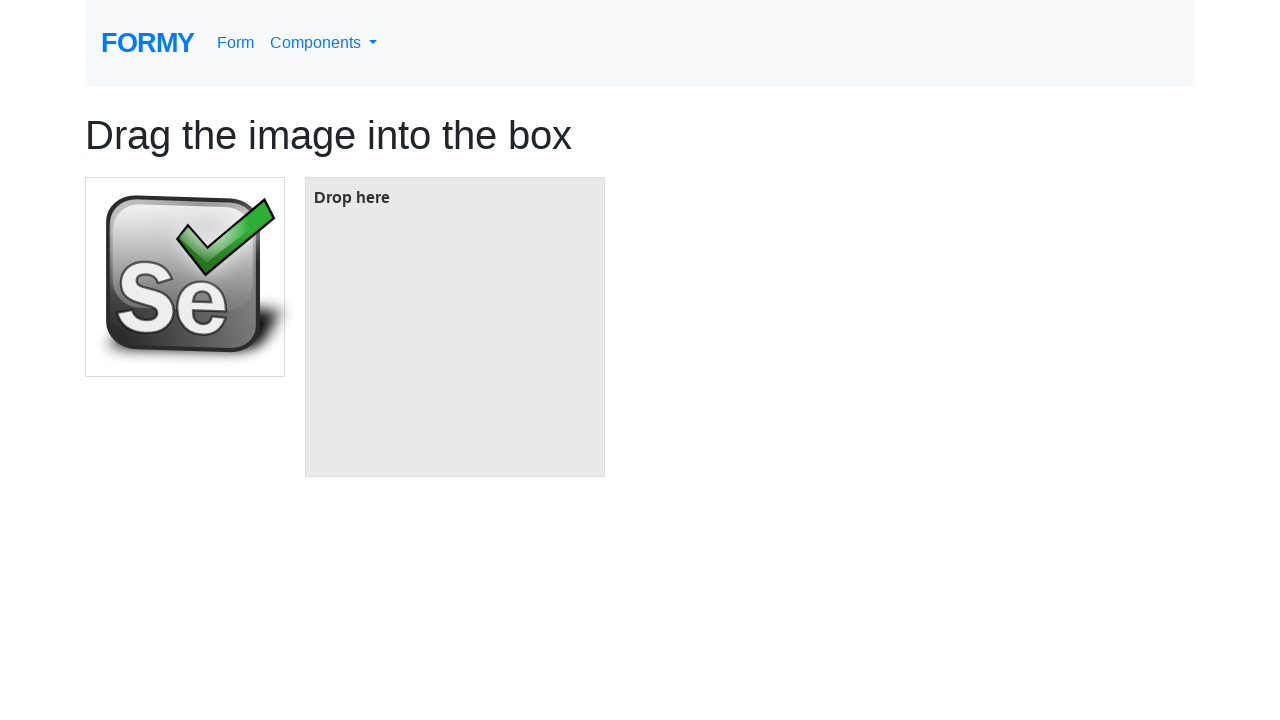

Dragged image element and dropped it into the target box at (455, 327)
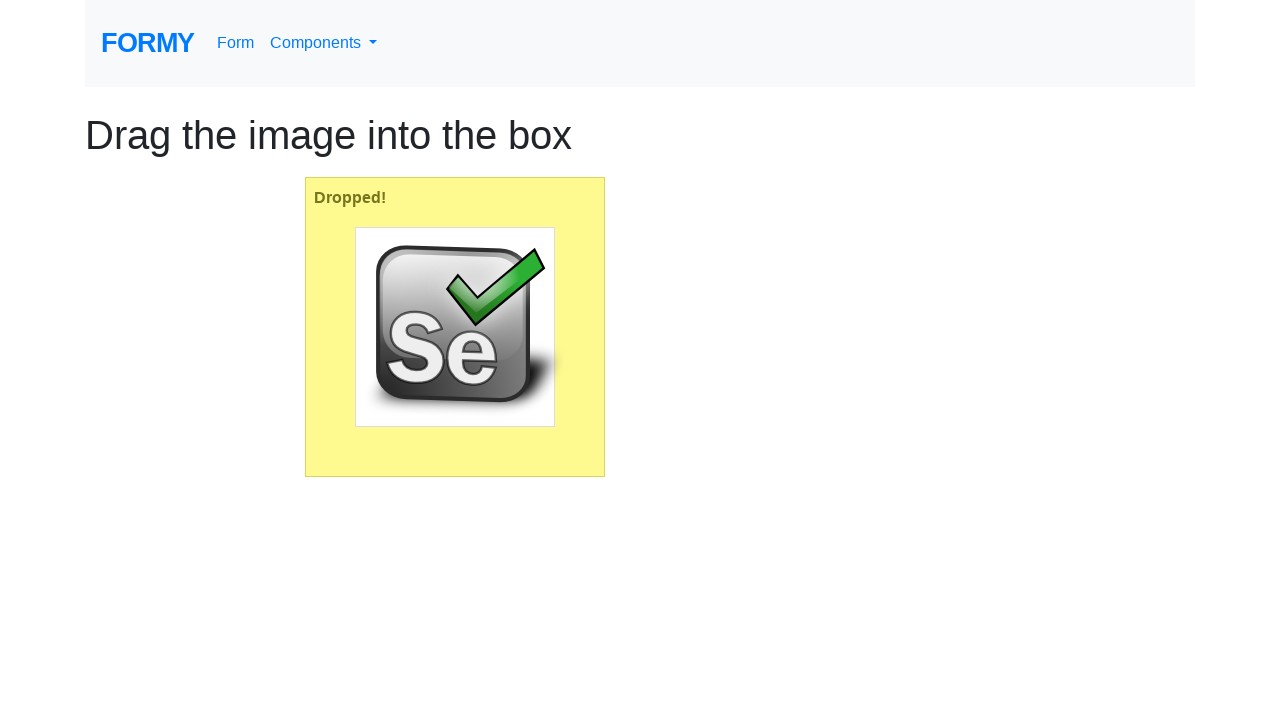

Waited 1 second for drag and drop animation to complete
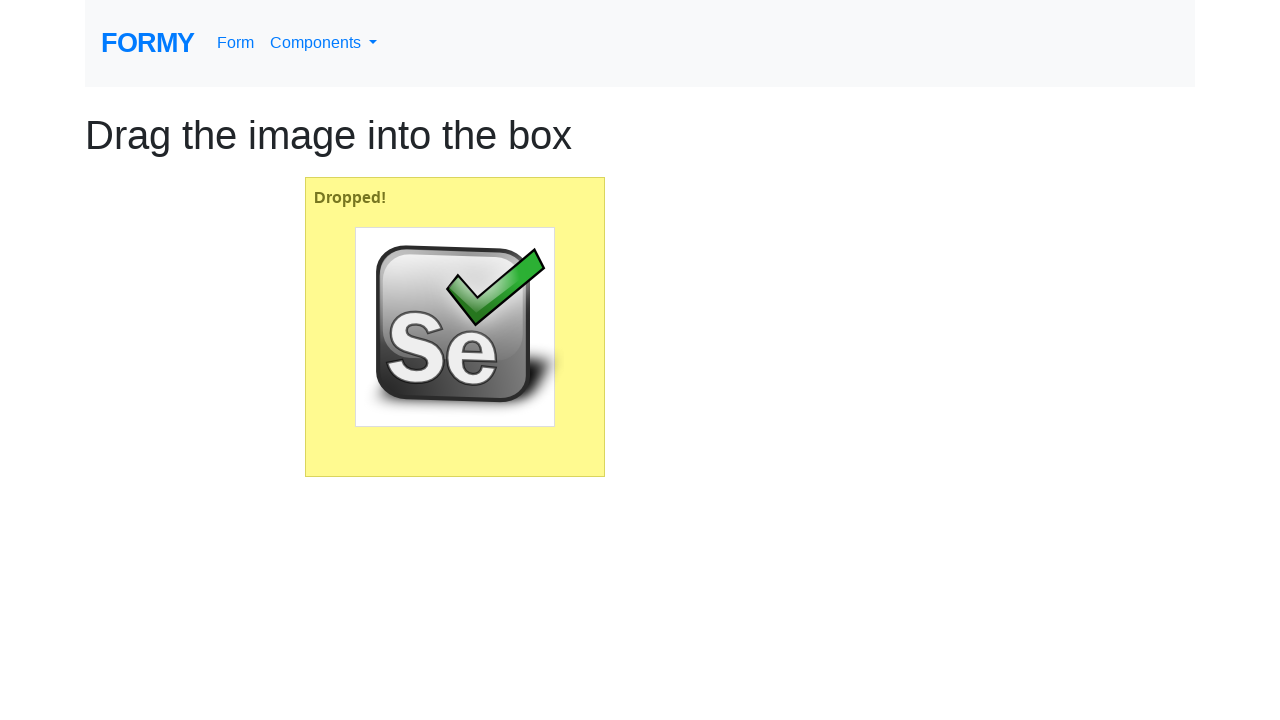

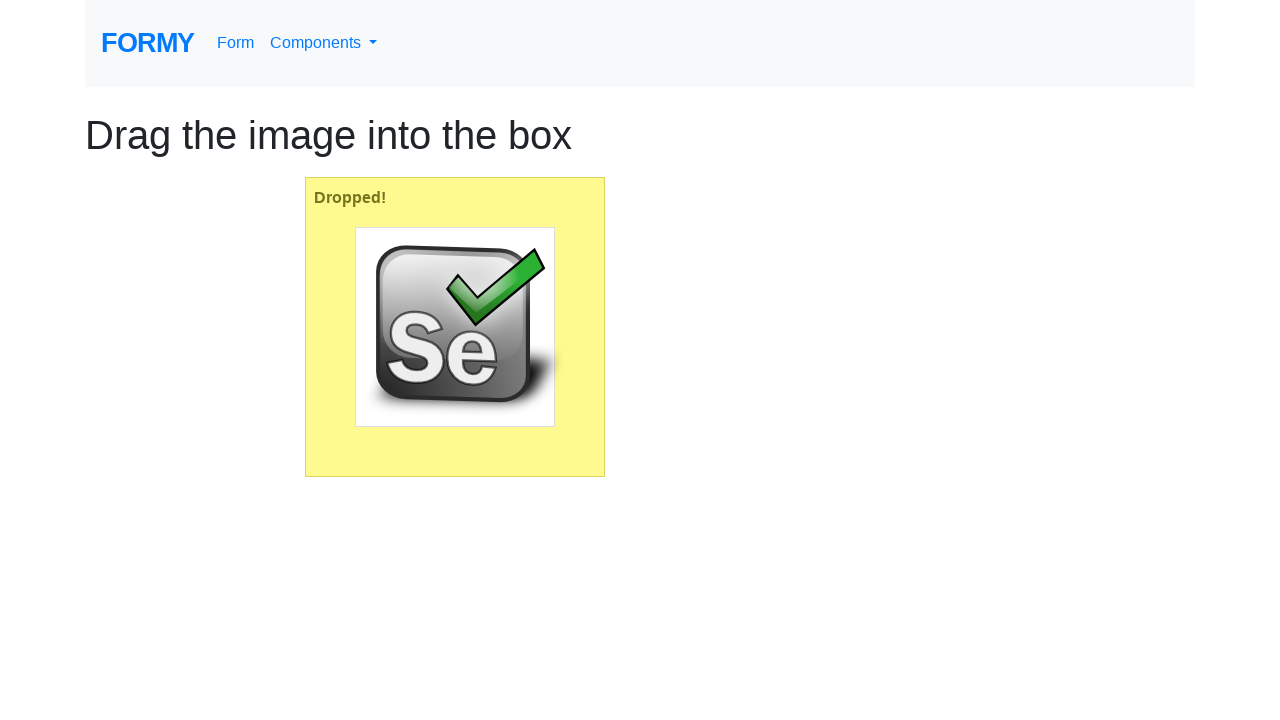